Tests a fixed deposit calculator by entering principal amount, rate of interest, tenure period, and frequency, then calculates the maturity amount

Starting URL: https://www.moneycontrol.com/fixed-income/calculator/state-bank-of-india-sbi/fixed-deposit-calculator-SBI-BSB001.html

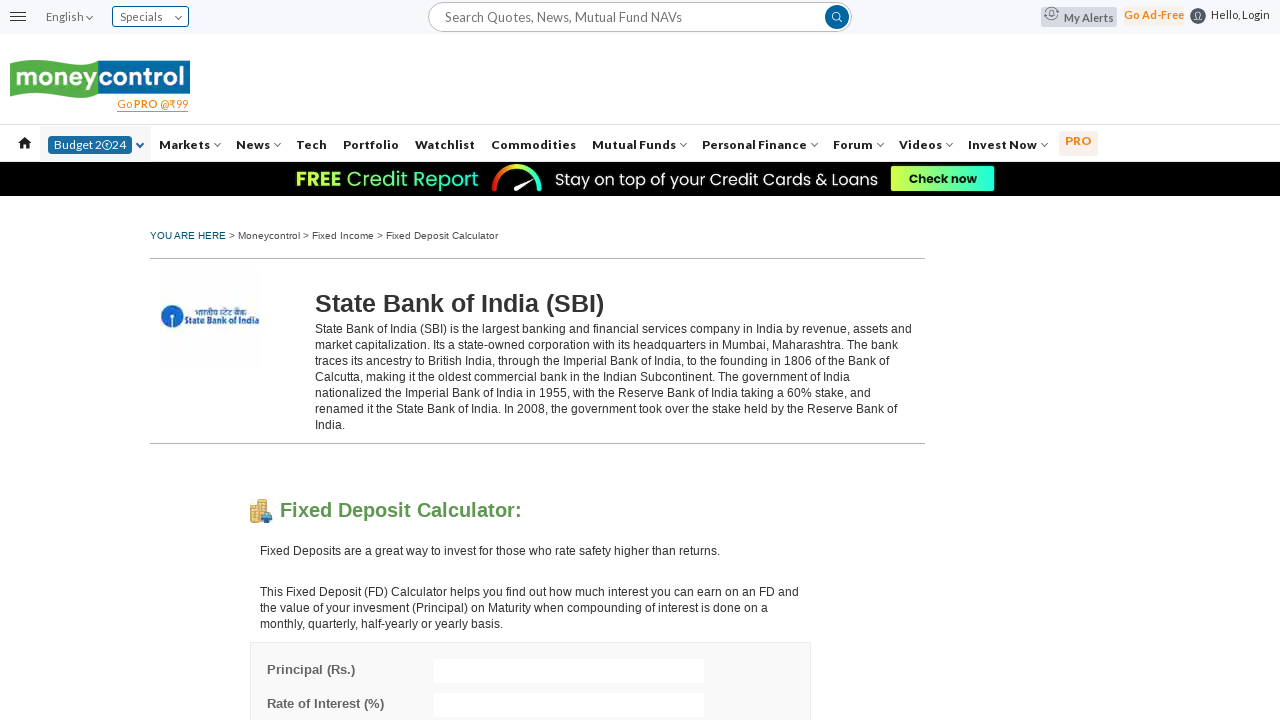

Cleared principal amount field on #principal
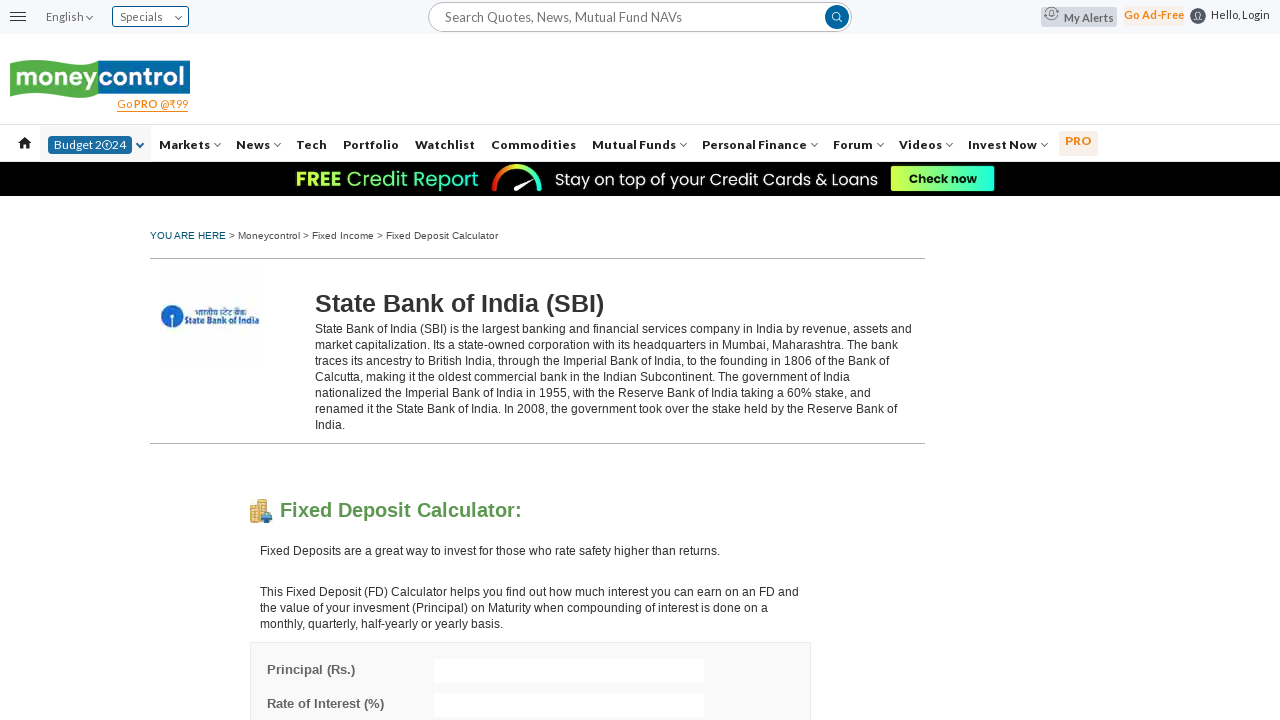

Filled principal amount with 100000 on #principal
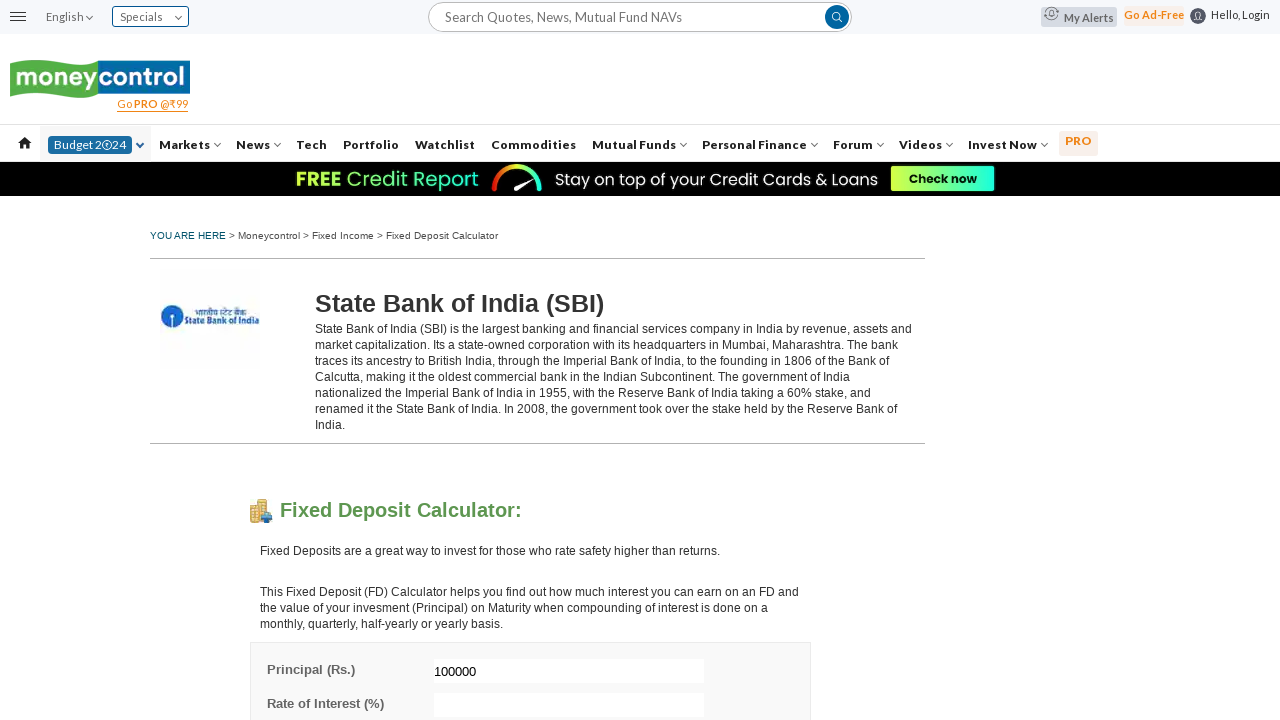

Cleared interest rate field on input[name='interest']
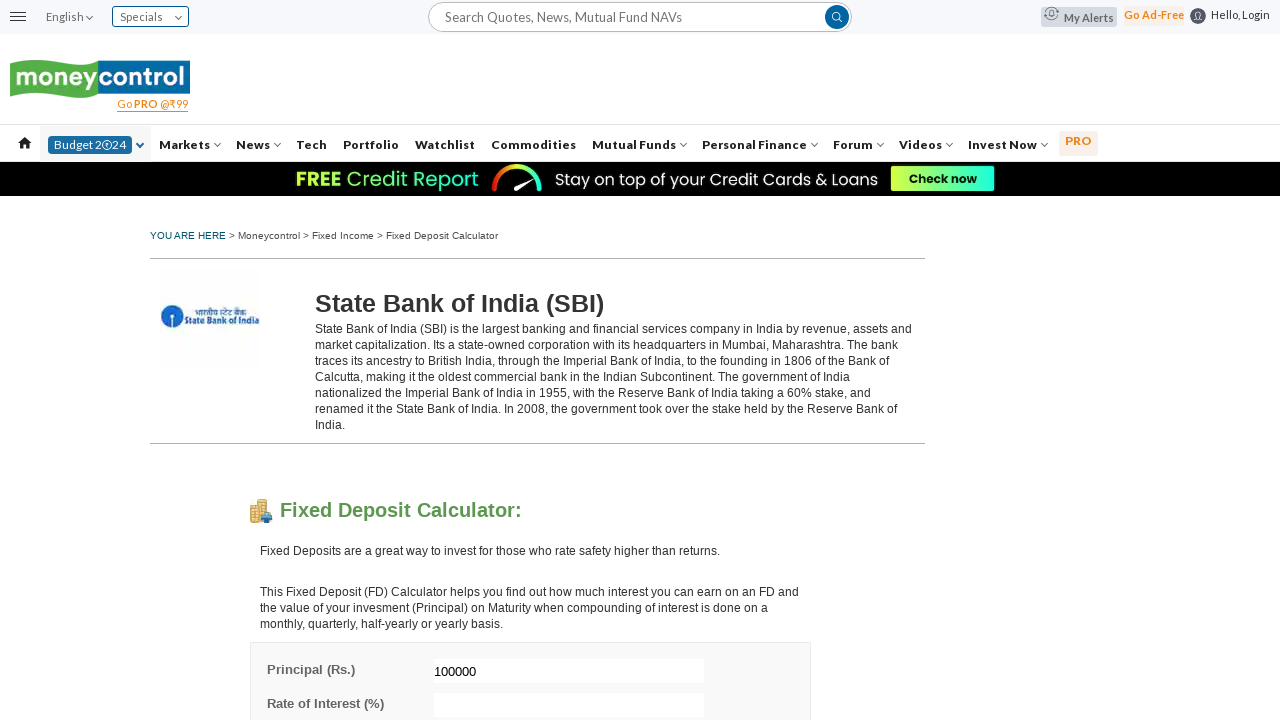

Filled interest rate with 5% on input[name='interest']
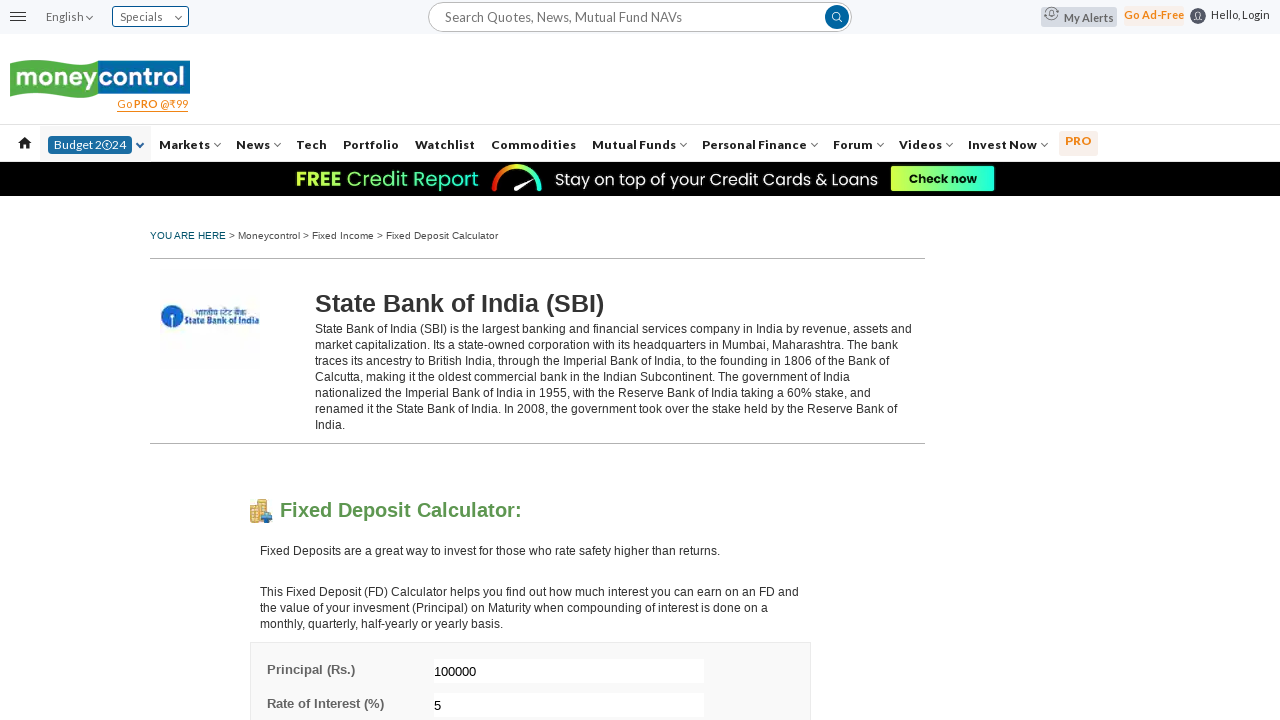

Cleared tenure field on #tenure
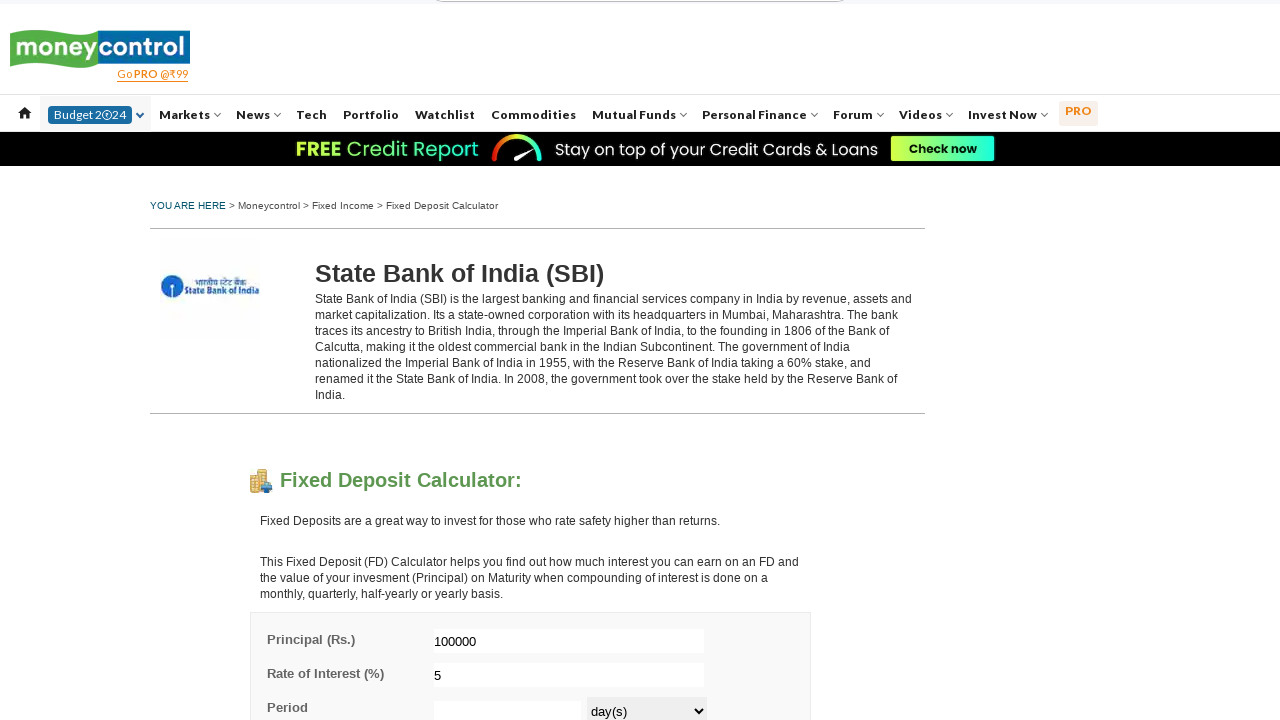

Filled tenure with 4 on #tenure
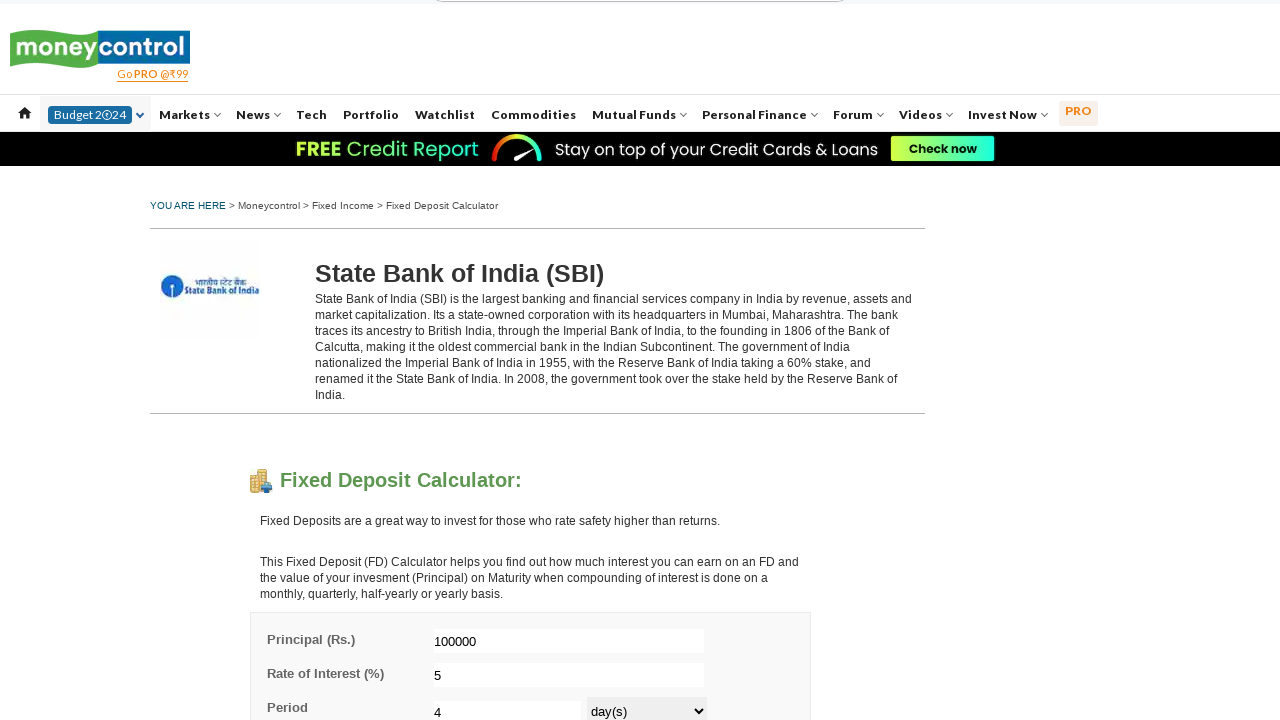

Selected tenure period as year(s) on #tenurePeriod
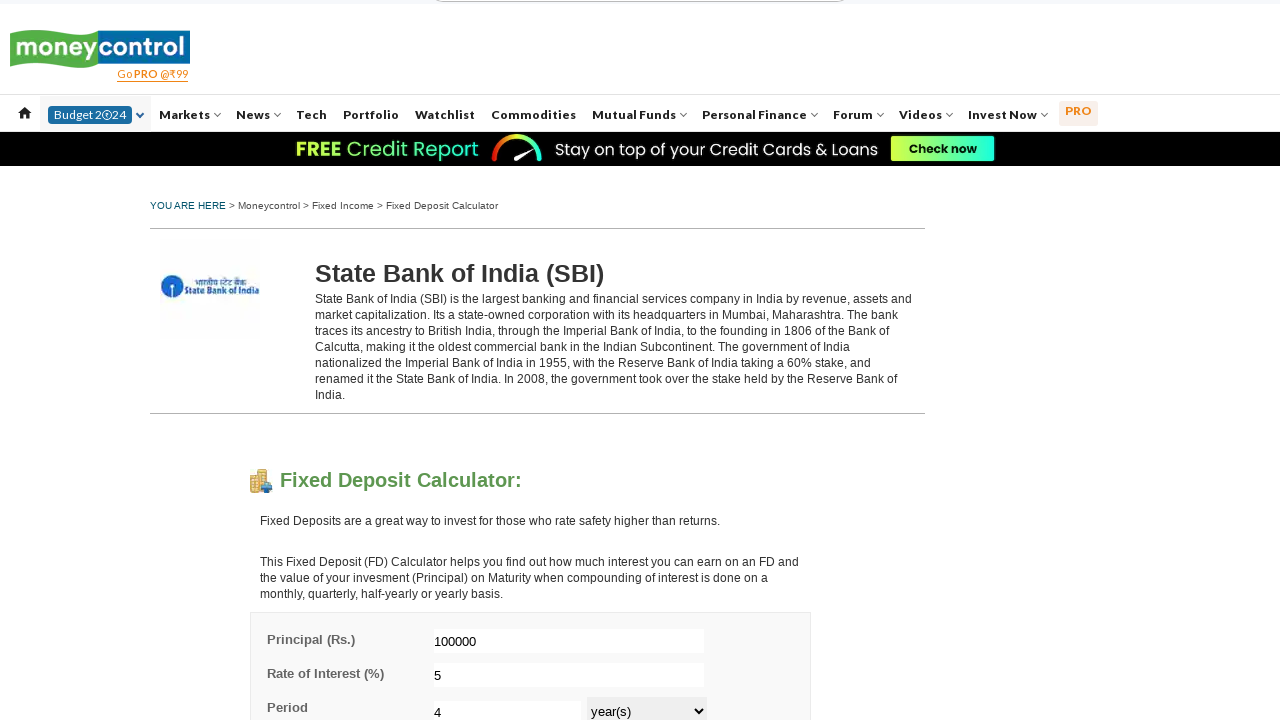

Selected frequency as Simple Interest on #frequency
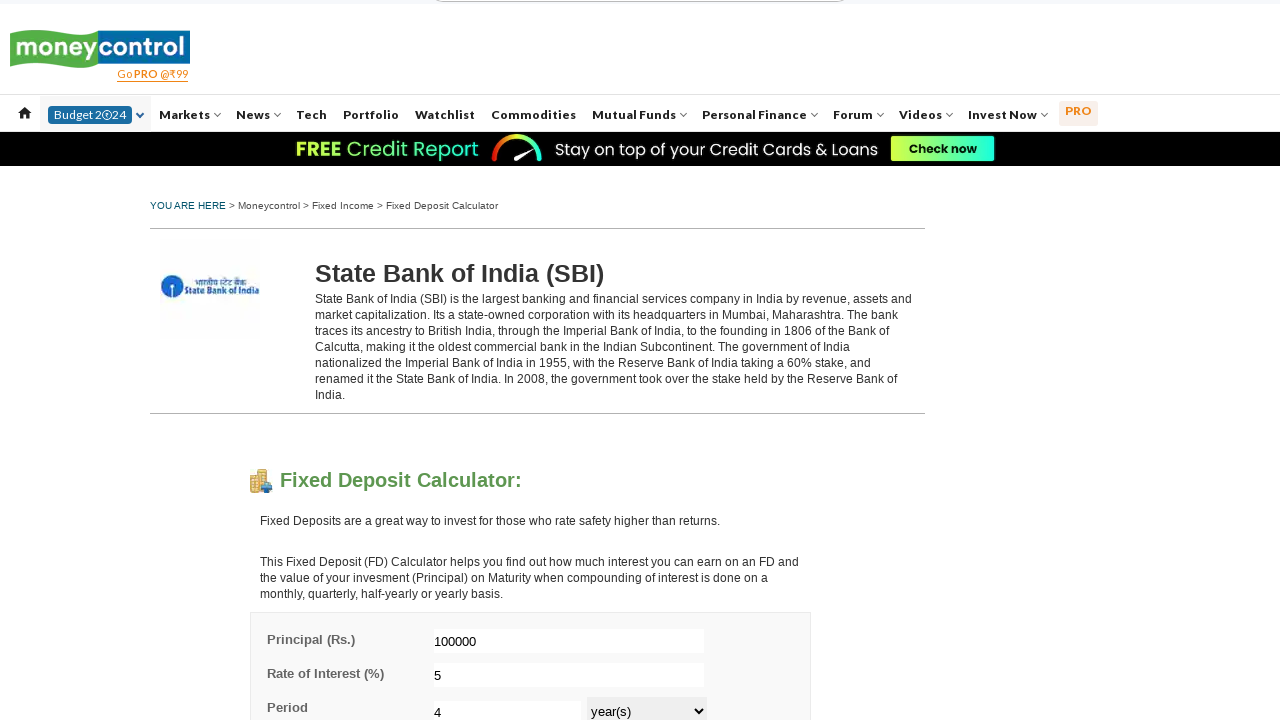

Clicked calculate button for first test case (100000, 5%, 4 years) at (488, 360) on xpath=//*[@id='fdMatVal']/div[2]/a[1]/img
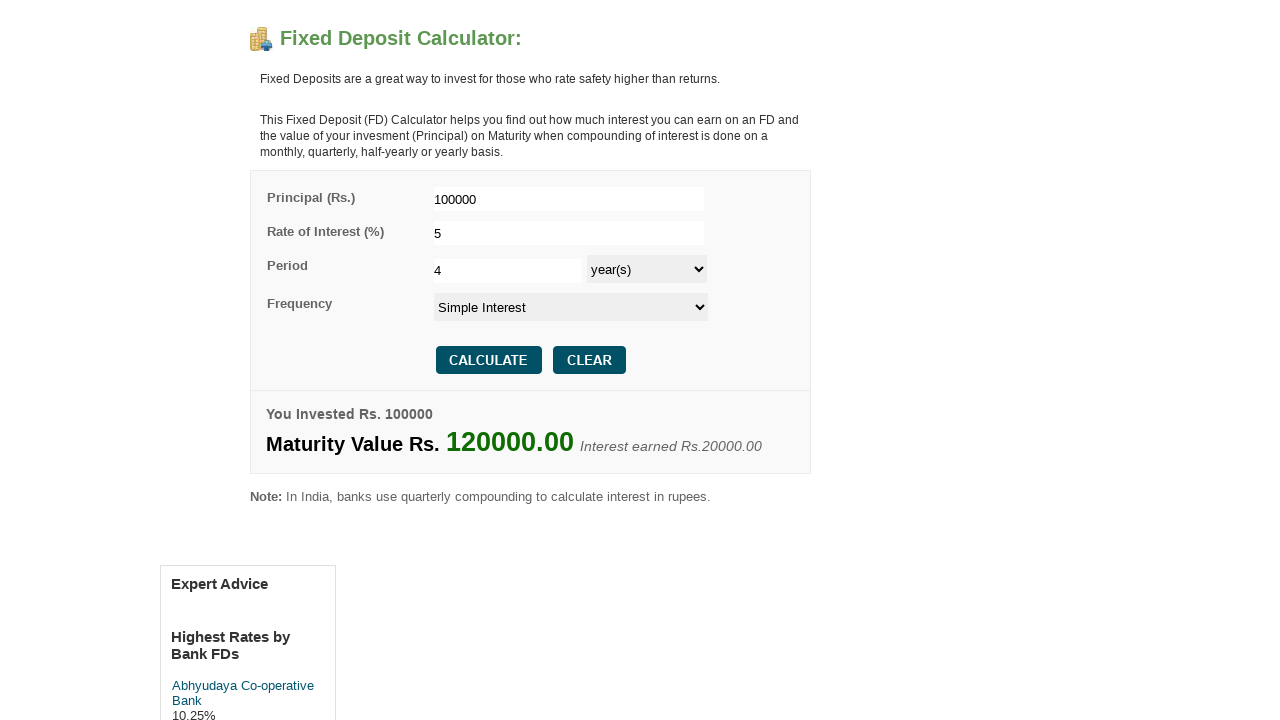

Maturity amount result loaded for first test case
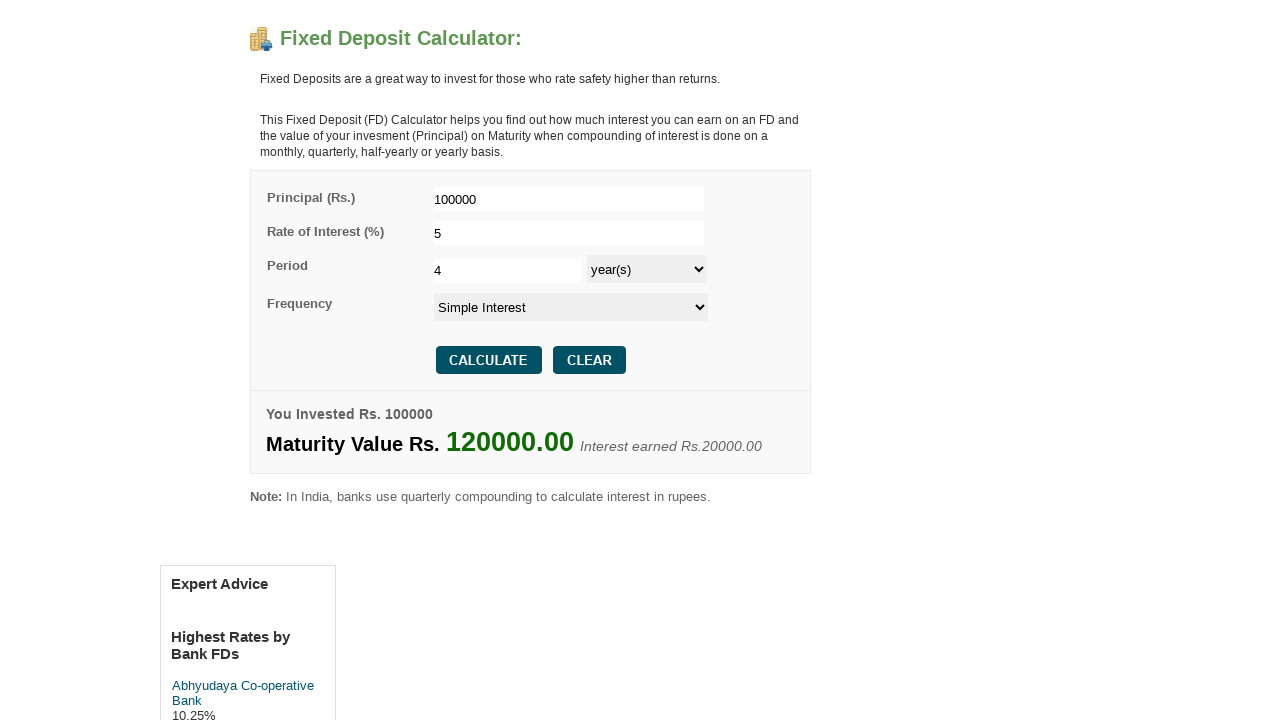

Cleared principal amount field for second test case on #principal
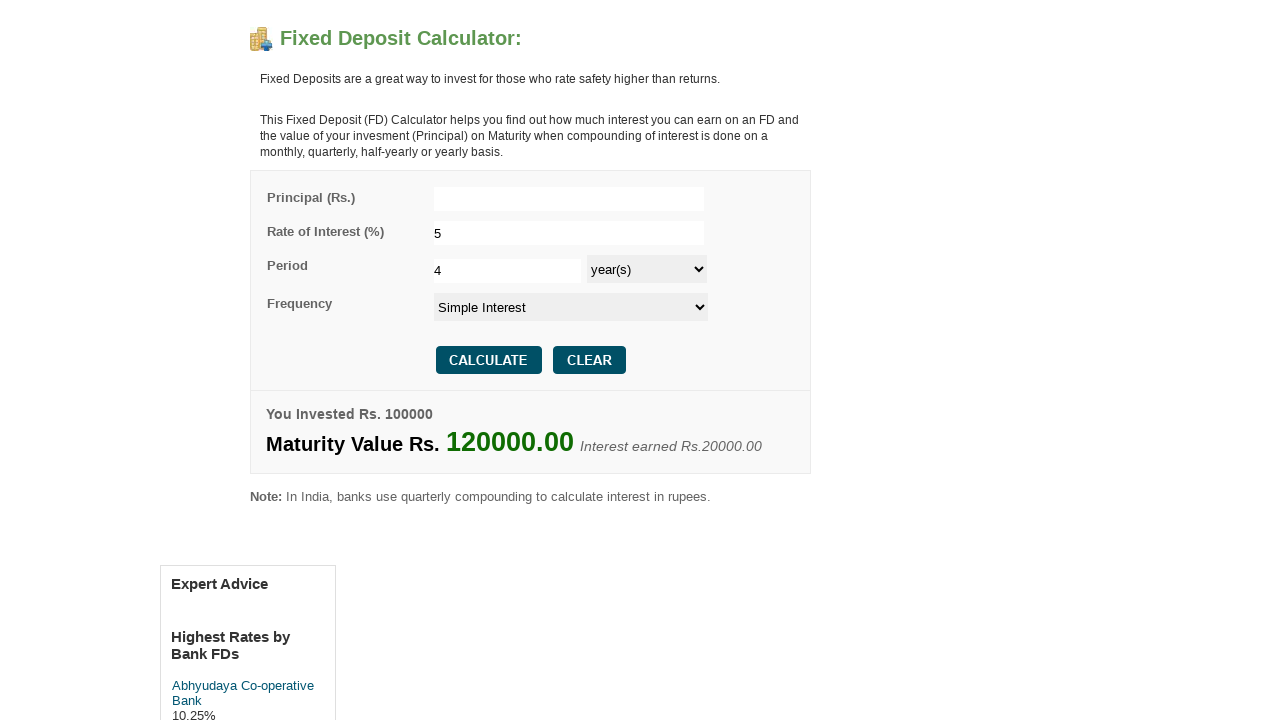

Filled principal amount with 400000 on #principal
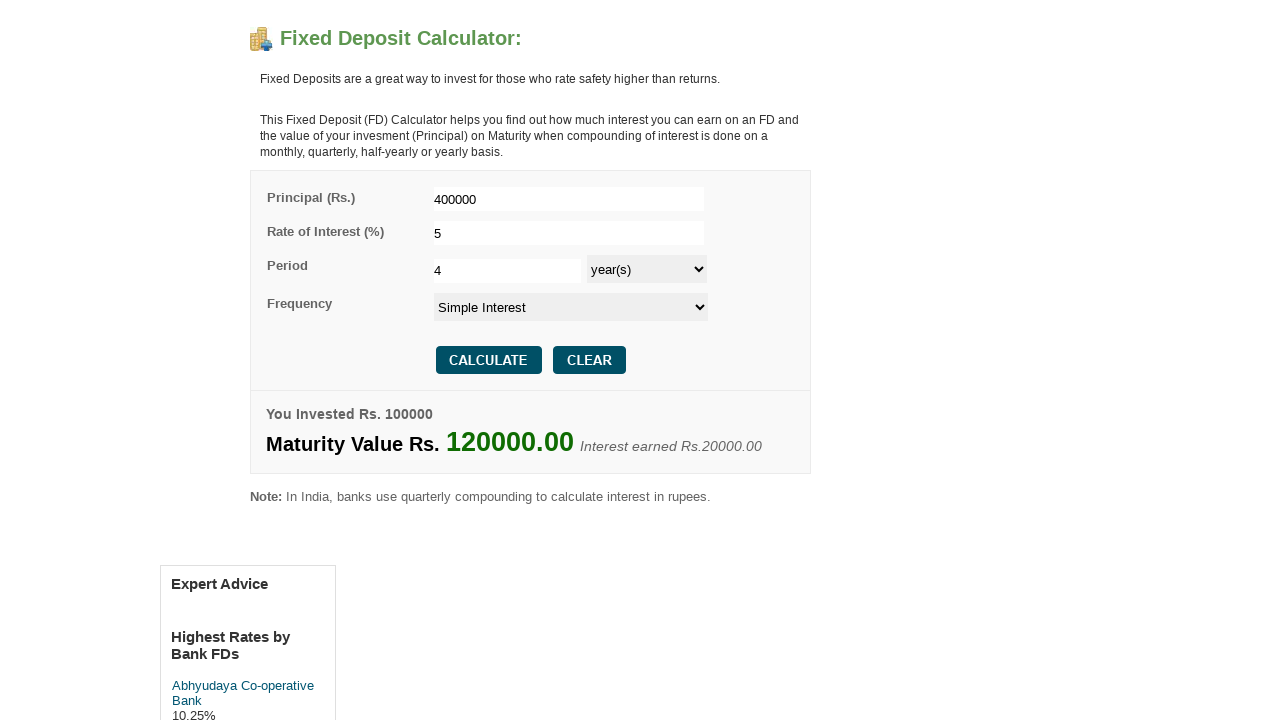

Cleared interest rate field for second test case on input[name='interest']
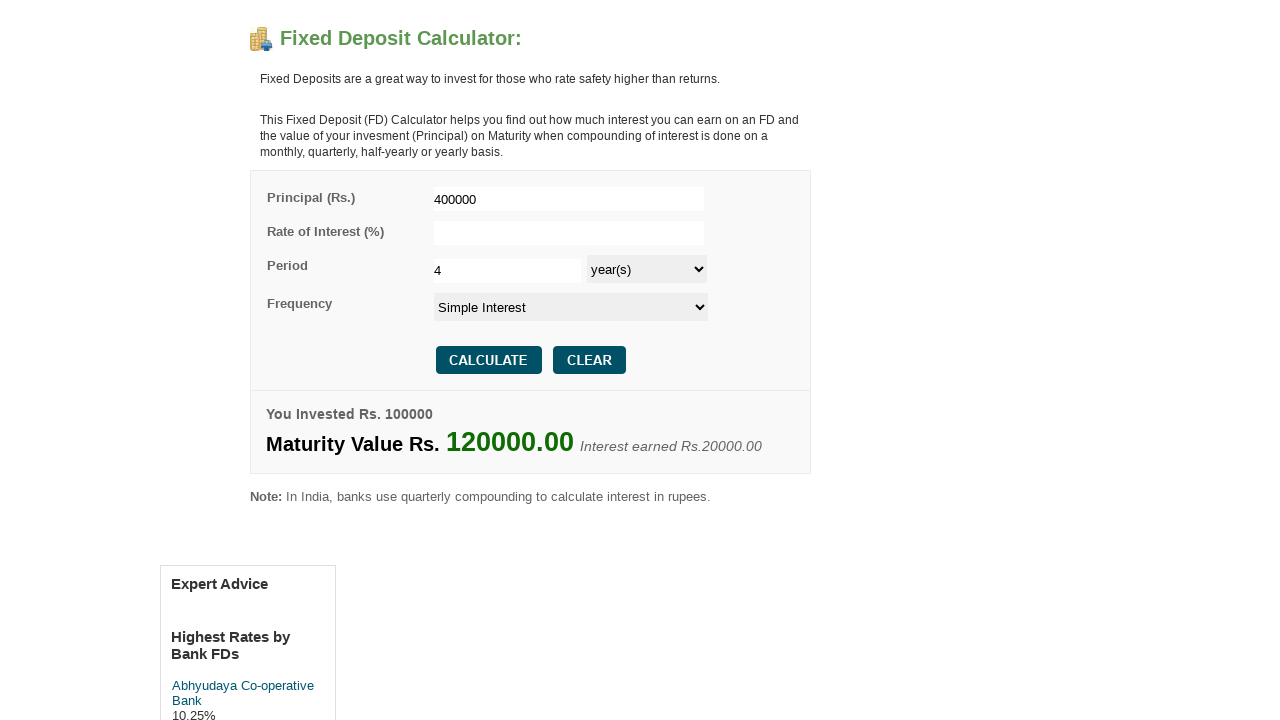

Filled interest rate with 8.5% on input[name='interest']
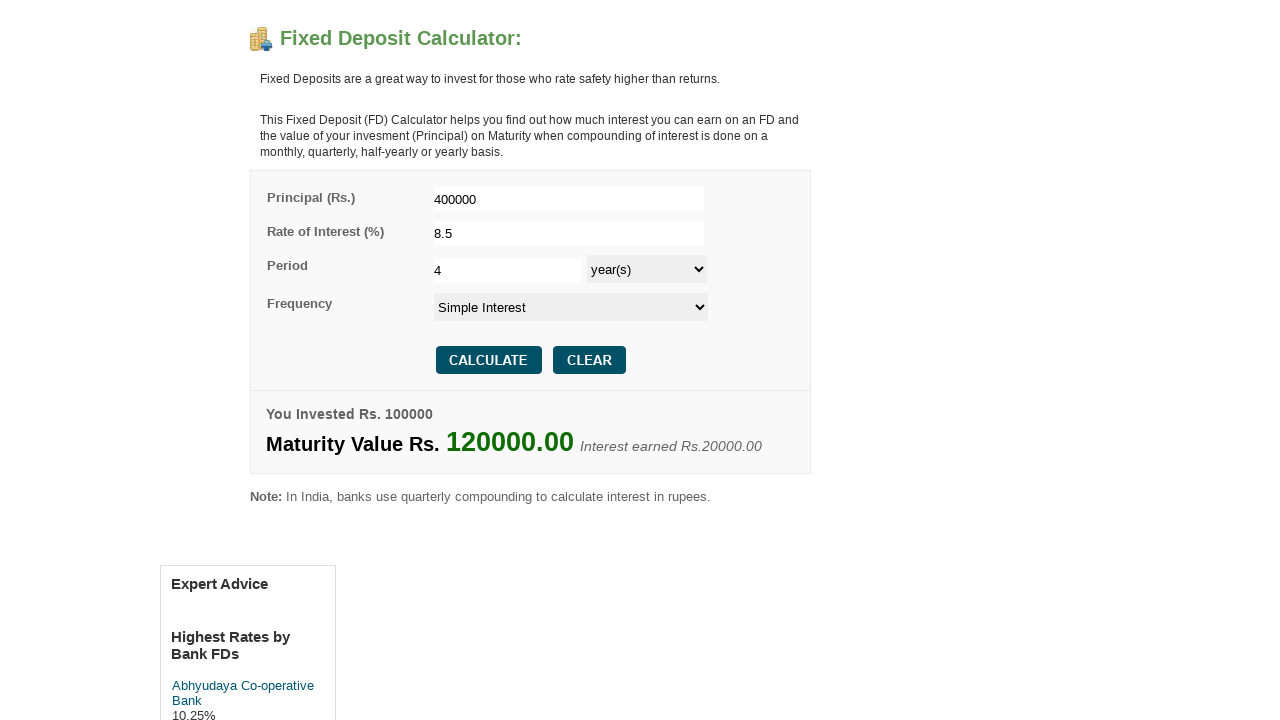

Cleared tenure field for second test case on #tenure
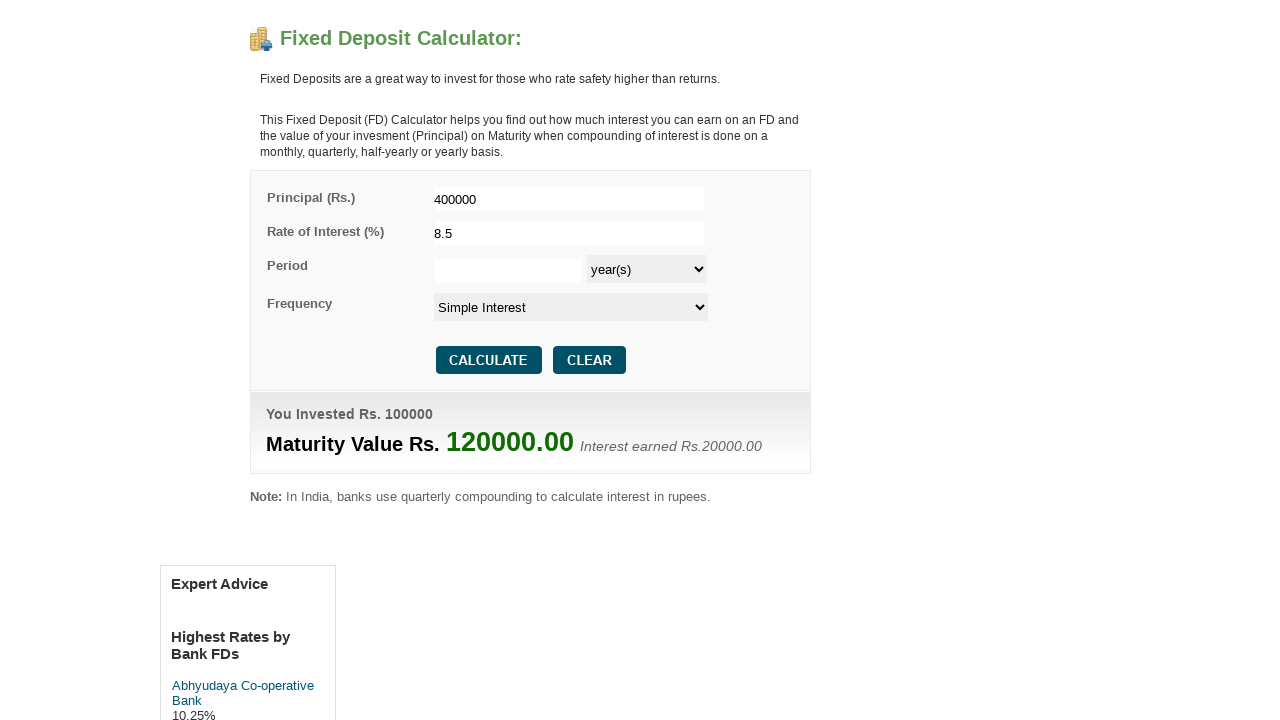

Filled tenure with 10 on #tenure
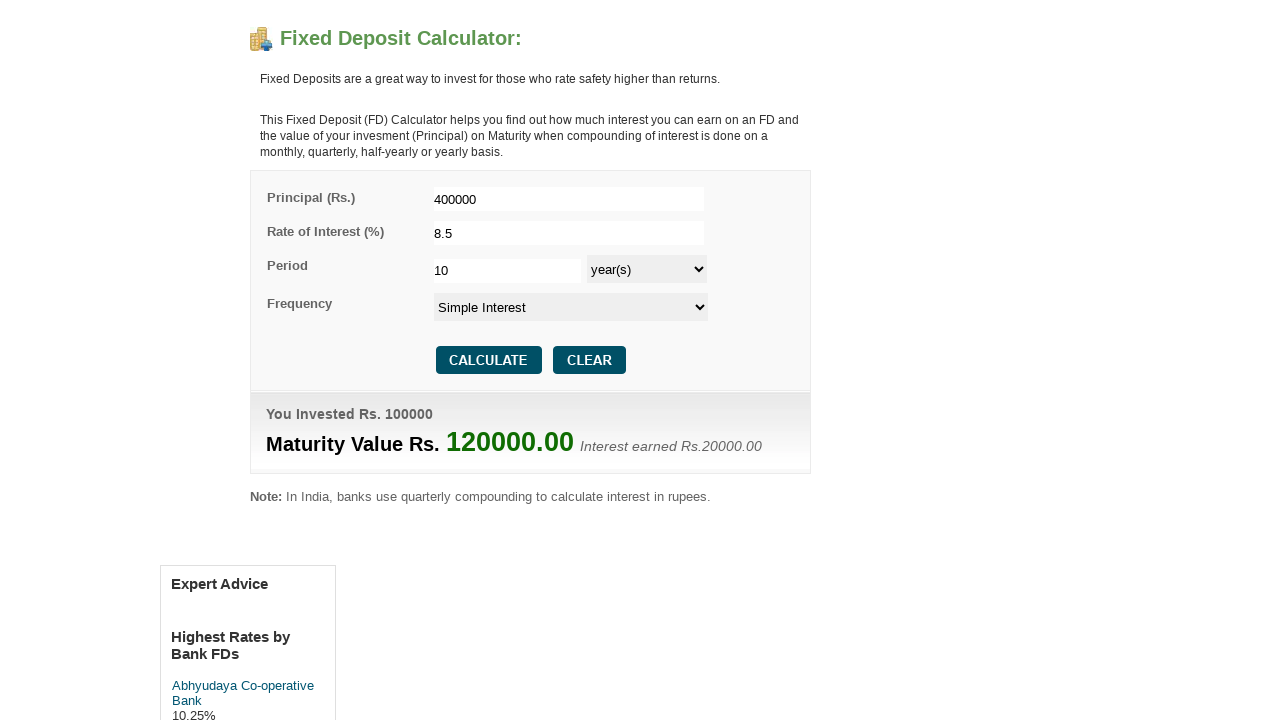

Selected tenure period as year(s) for second test case on #tenurePeriod
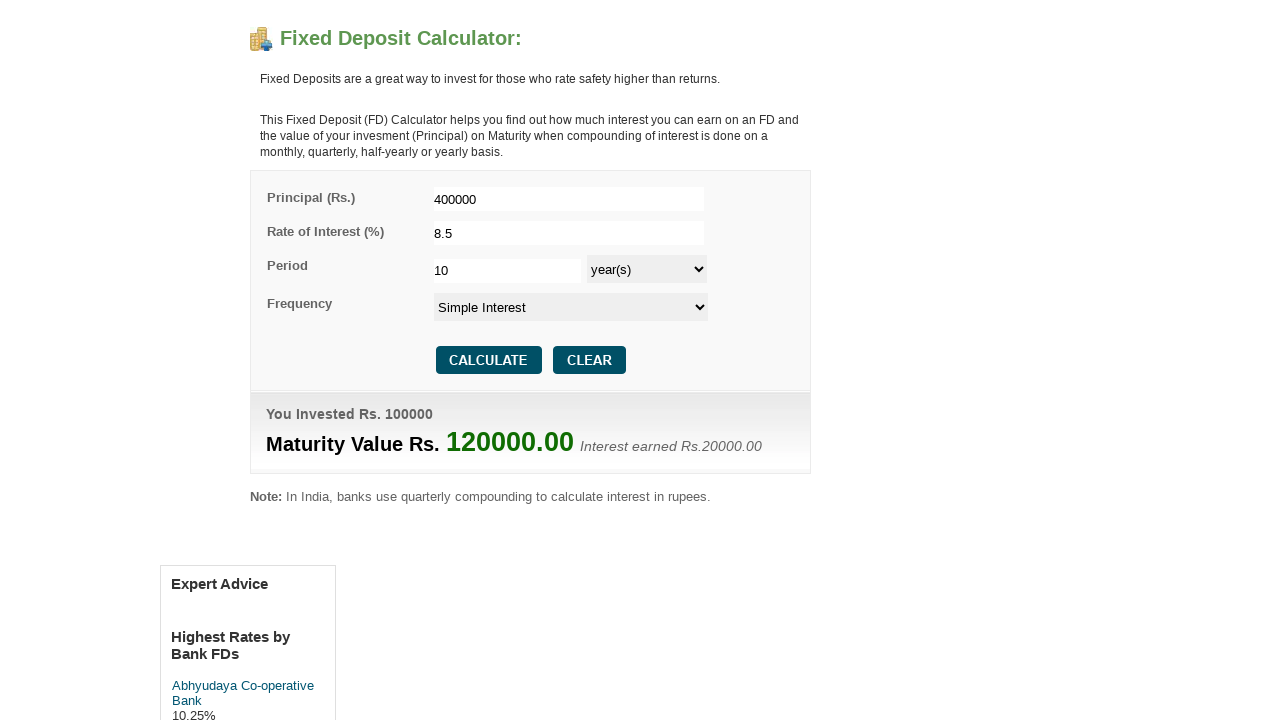

Selected frequency as Simple Interest for second test case on #frequency
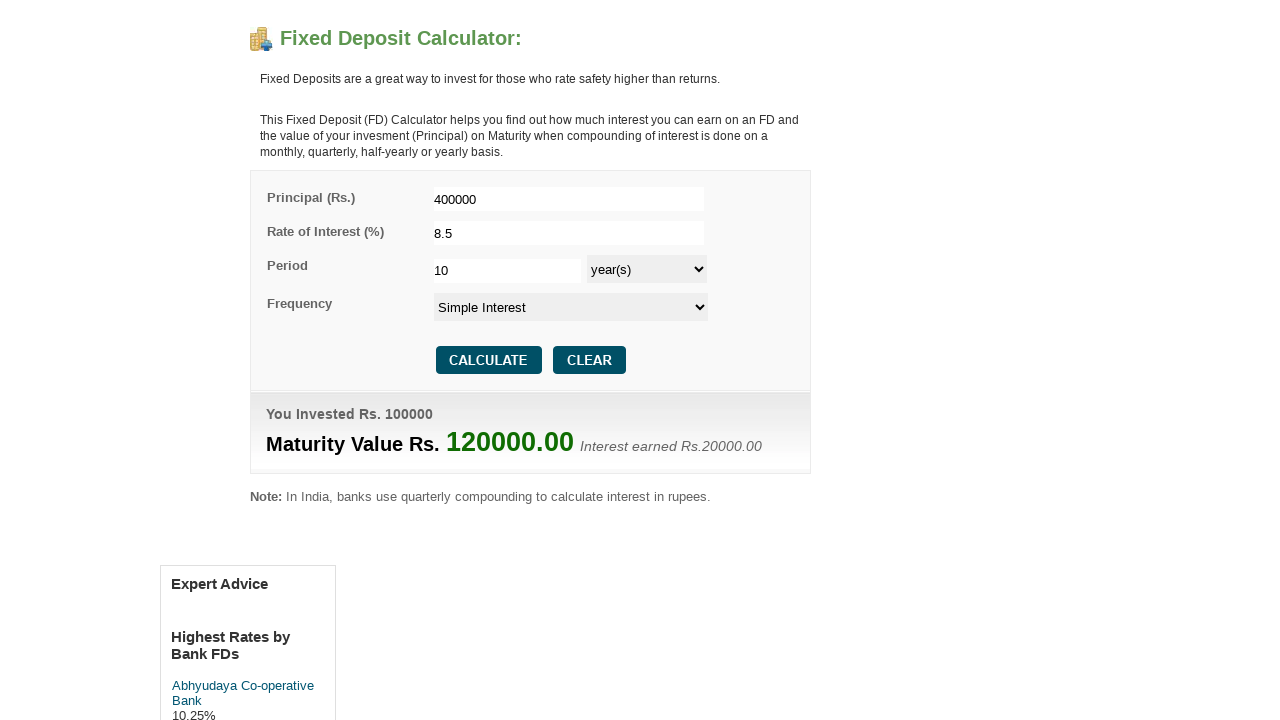

Clicked calculate button for second test case (400000, 8.5%, 10 years) at (488, 360) on xpath=//*[@id='fdMatVal']/div[2]/a[1]/img
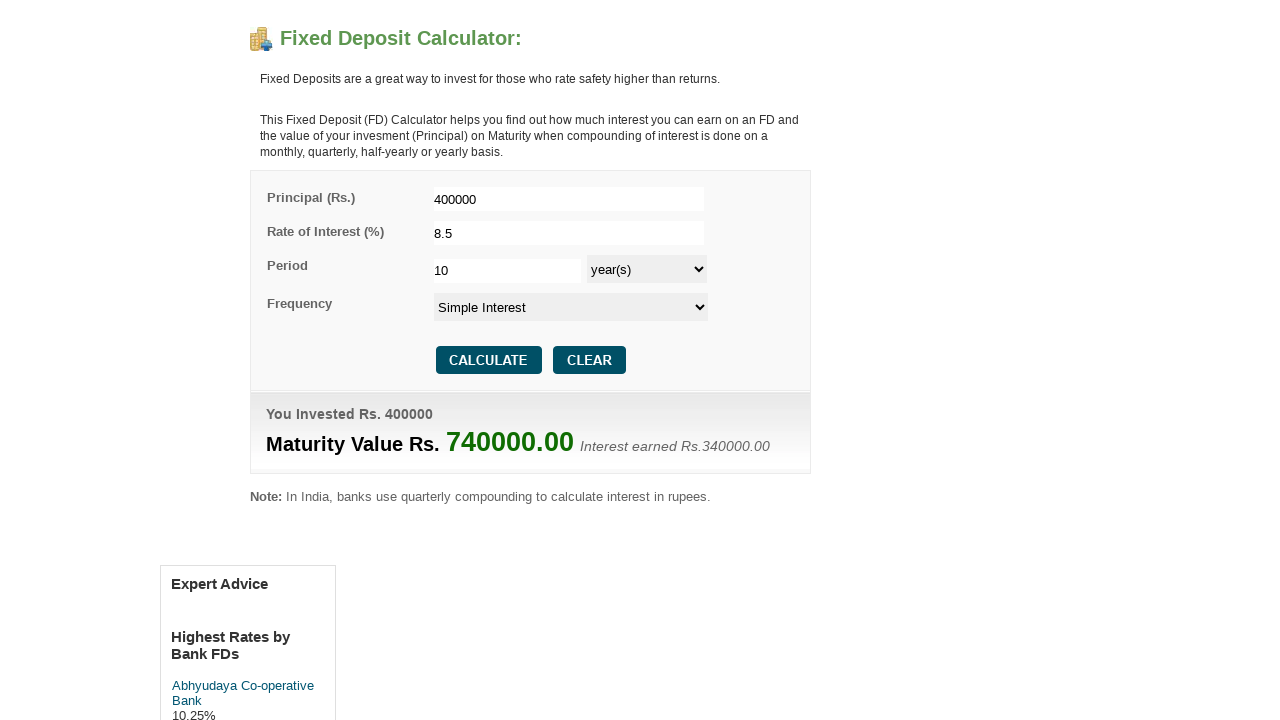

Maturity amount result loaded for second test case
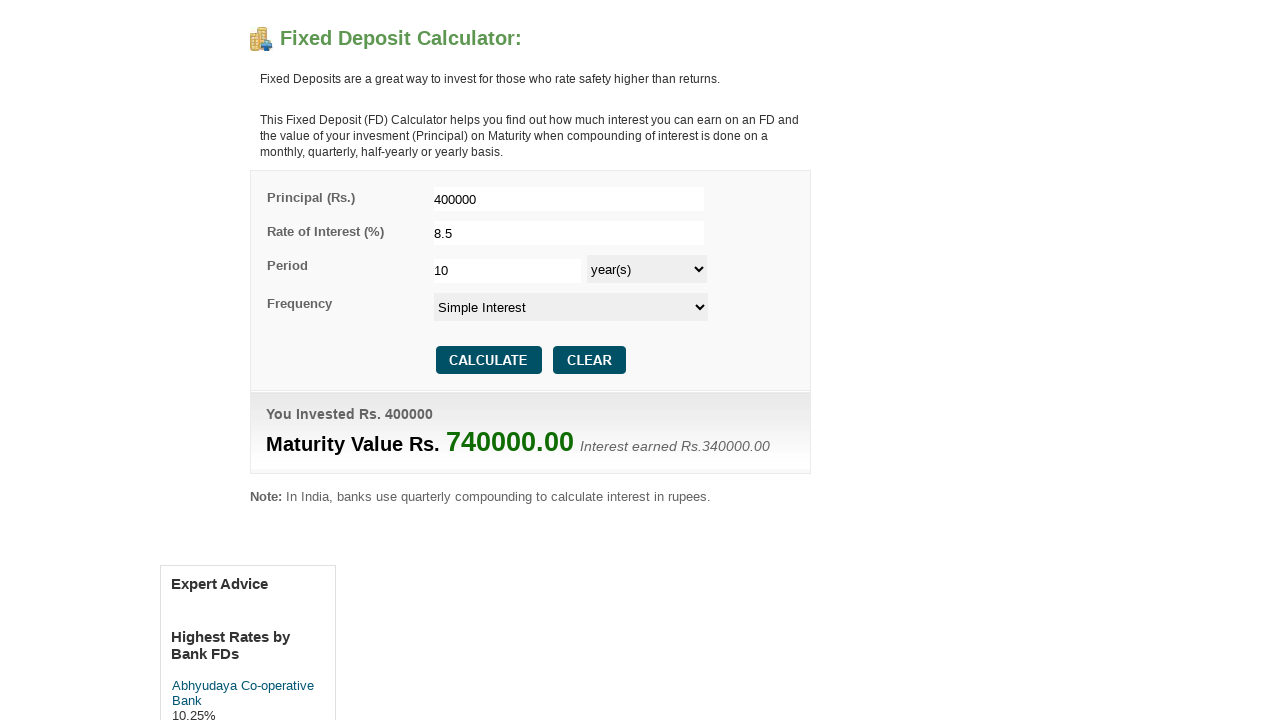

Cleared principal amount field for third test case on #principal
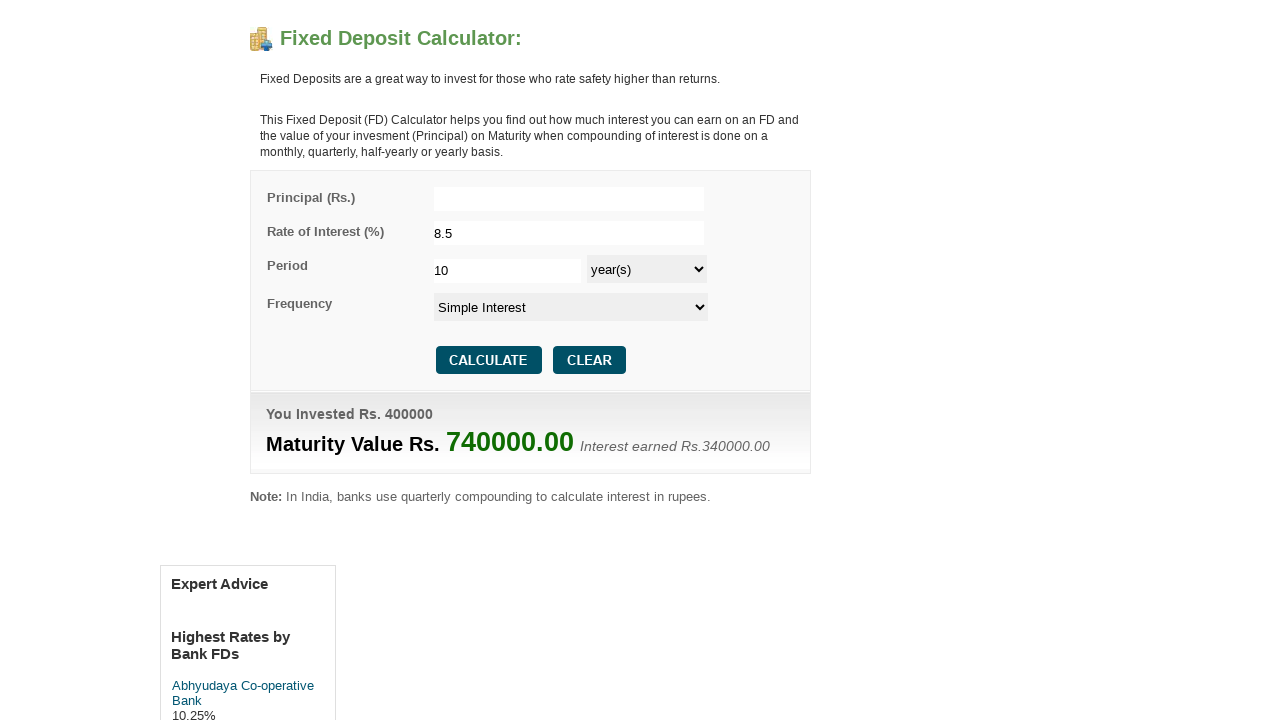

Filled principal amount with 800000 on #principal
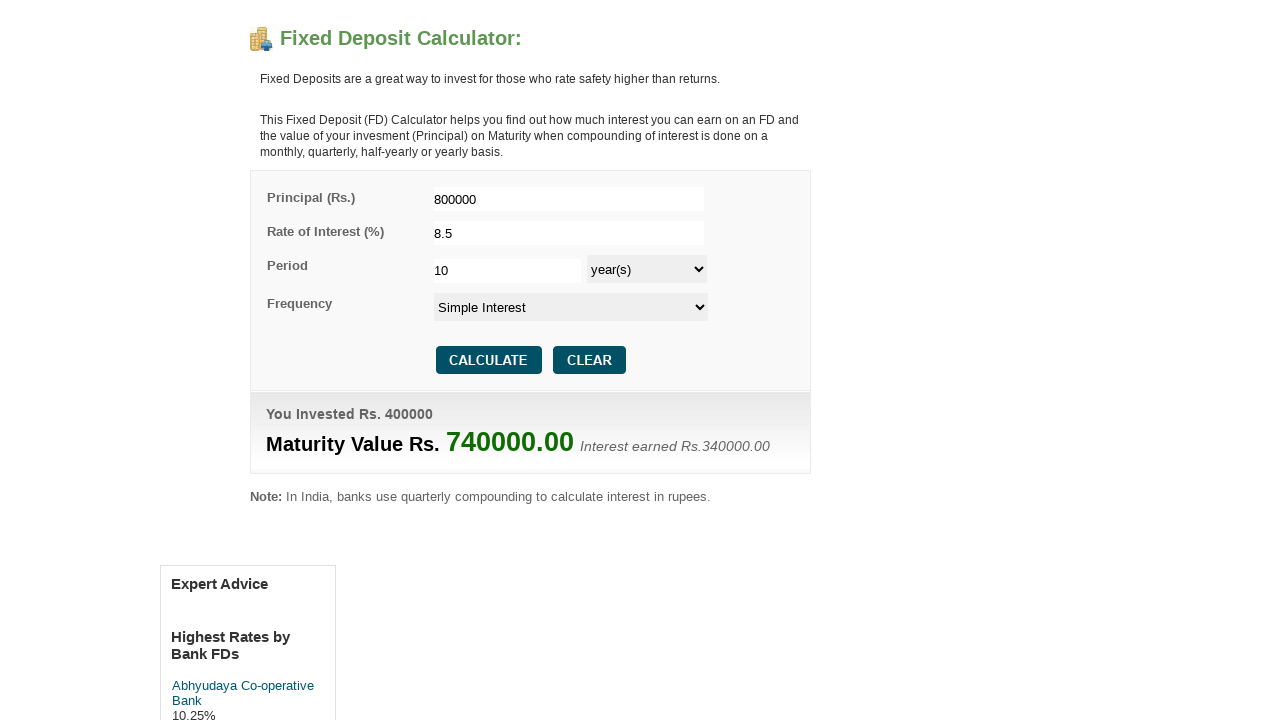

Cleared interest rate field for third test case on input[name='interest']
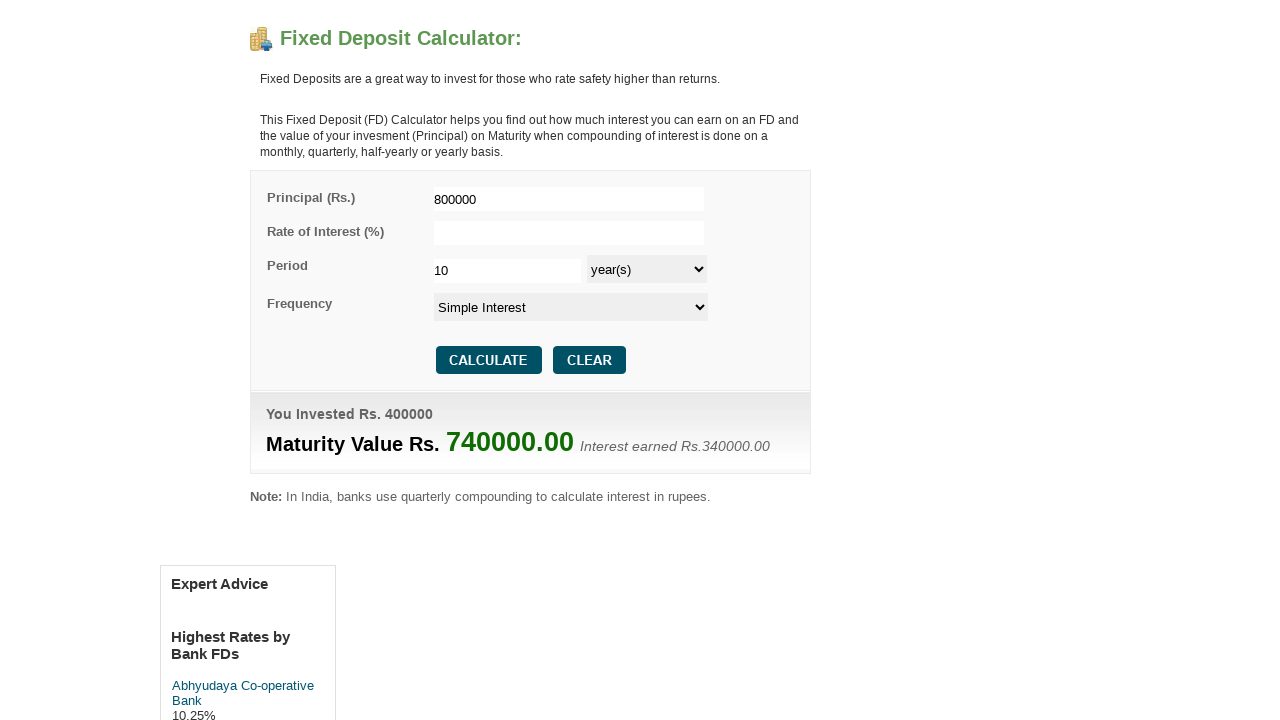

Filled interest rate with 6.5% on input[name='interest']
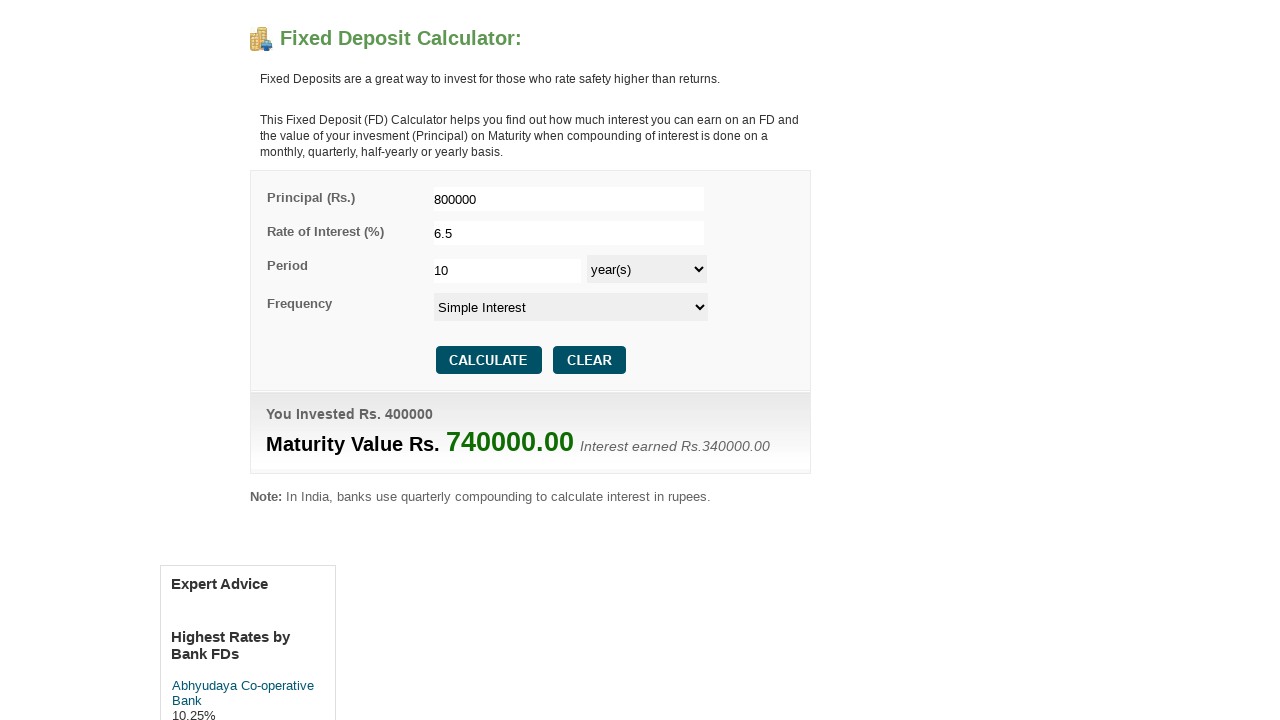

Cleared tenure field for third test case on #tenure
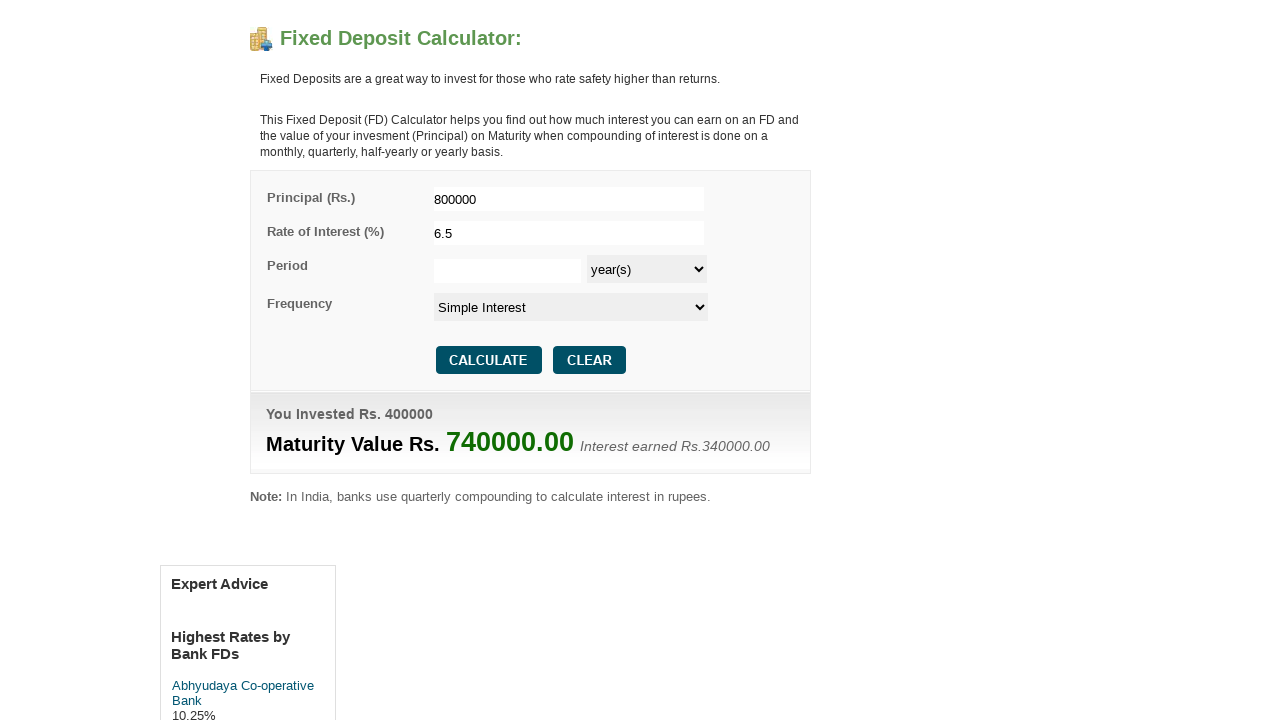

Filled tenure with 5 on #tenure
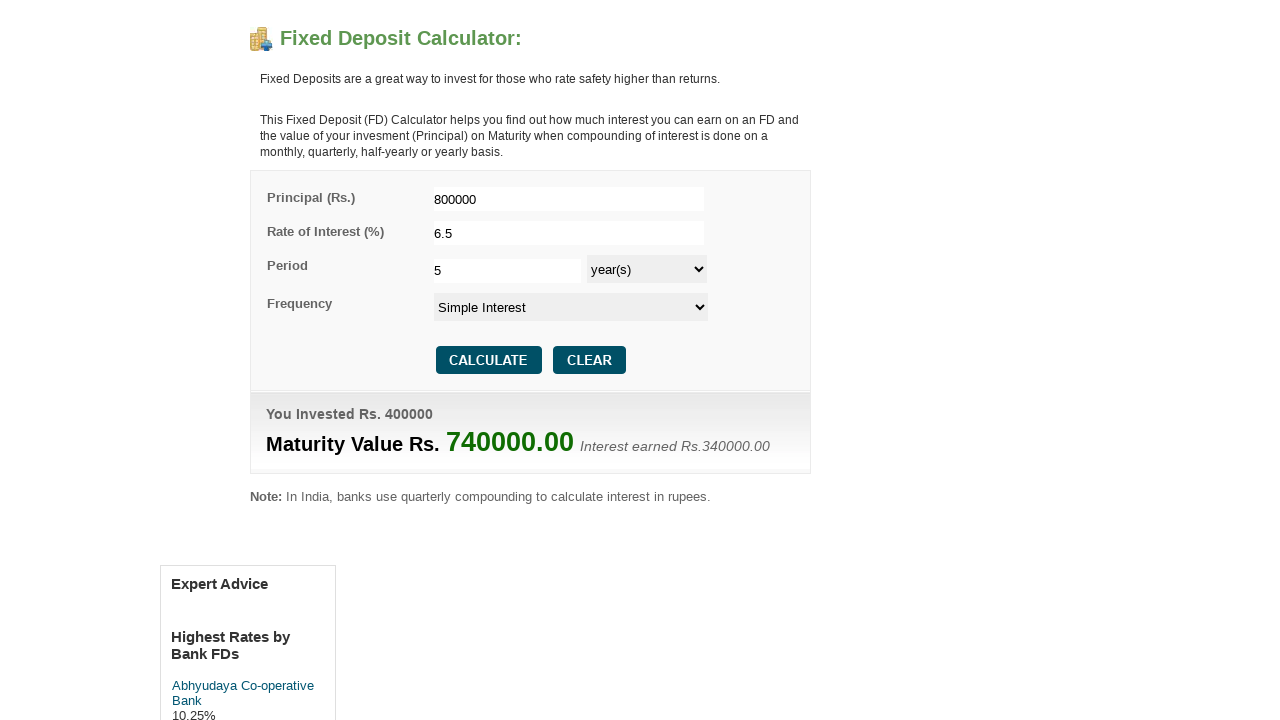

Selected tenure period as year(s) for third test case on #tenurePeriod
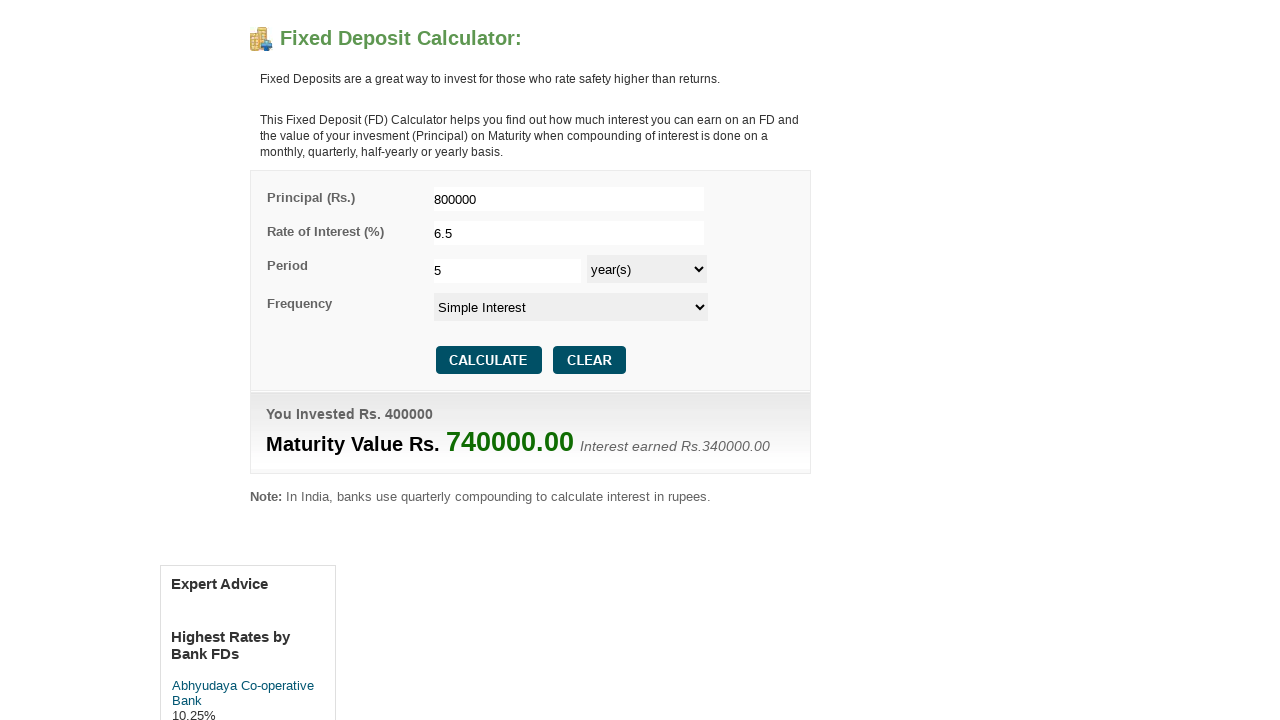

Selected frequency as Simple Interest for third test case on #frequency
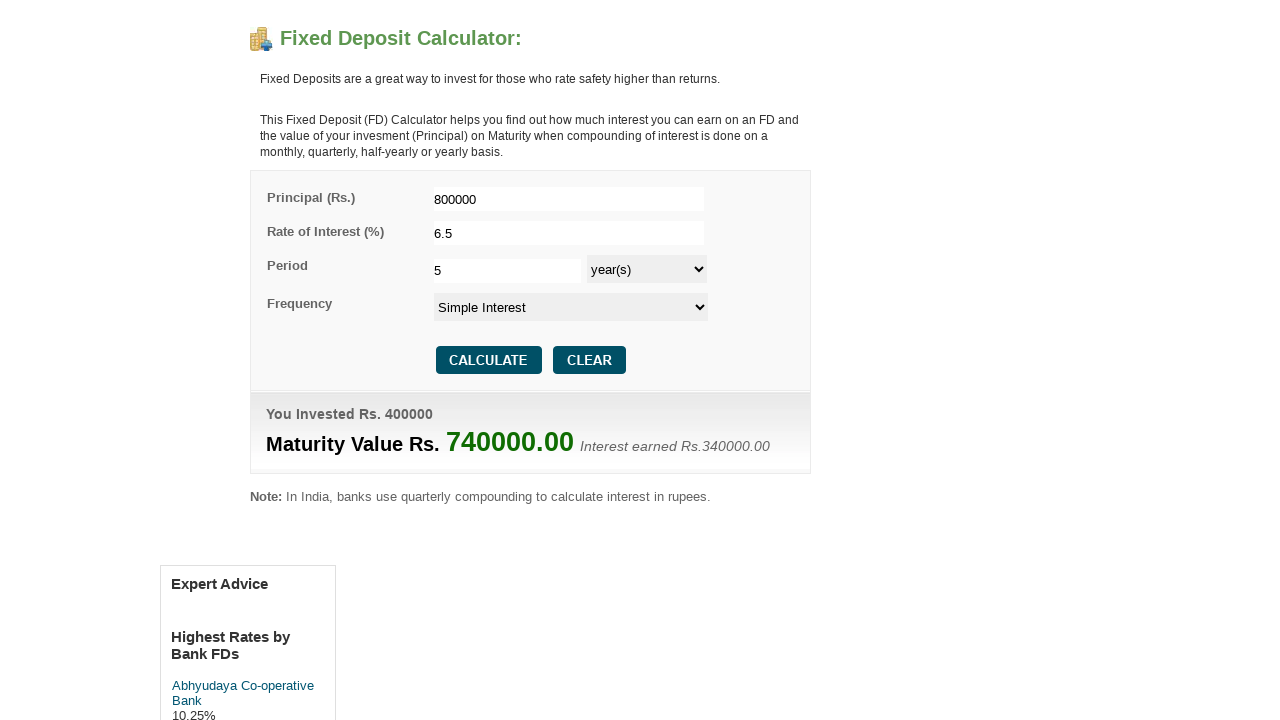

Clicked calculate button for third test case (800000, 6.5%, 5 years) at (488, 360) on xpath=//*[@id='fdMatVal']/div[2]/a[1]/img
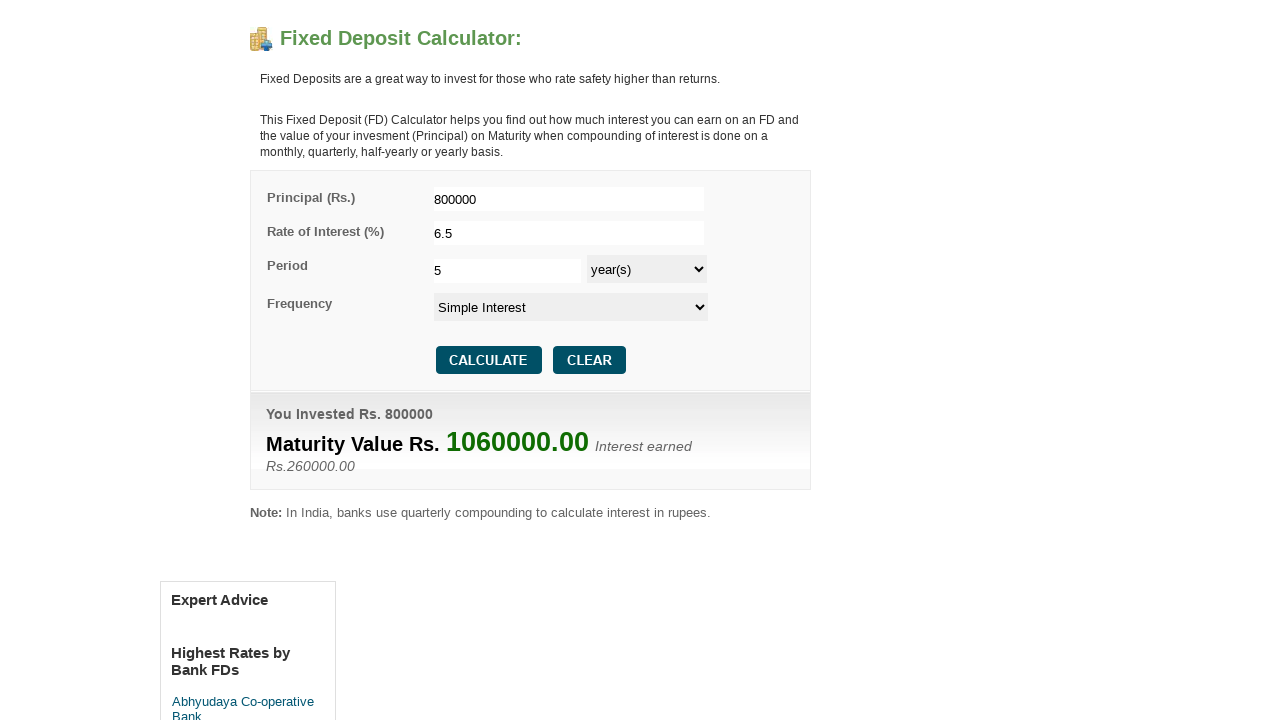

Maturity amount result loaded for third test case
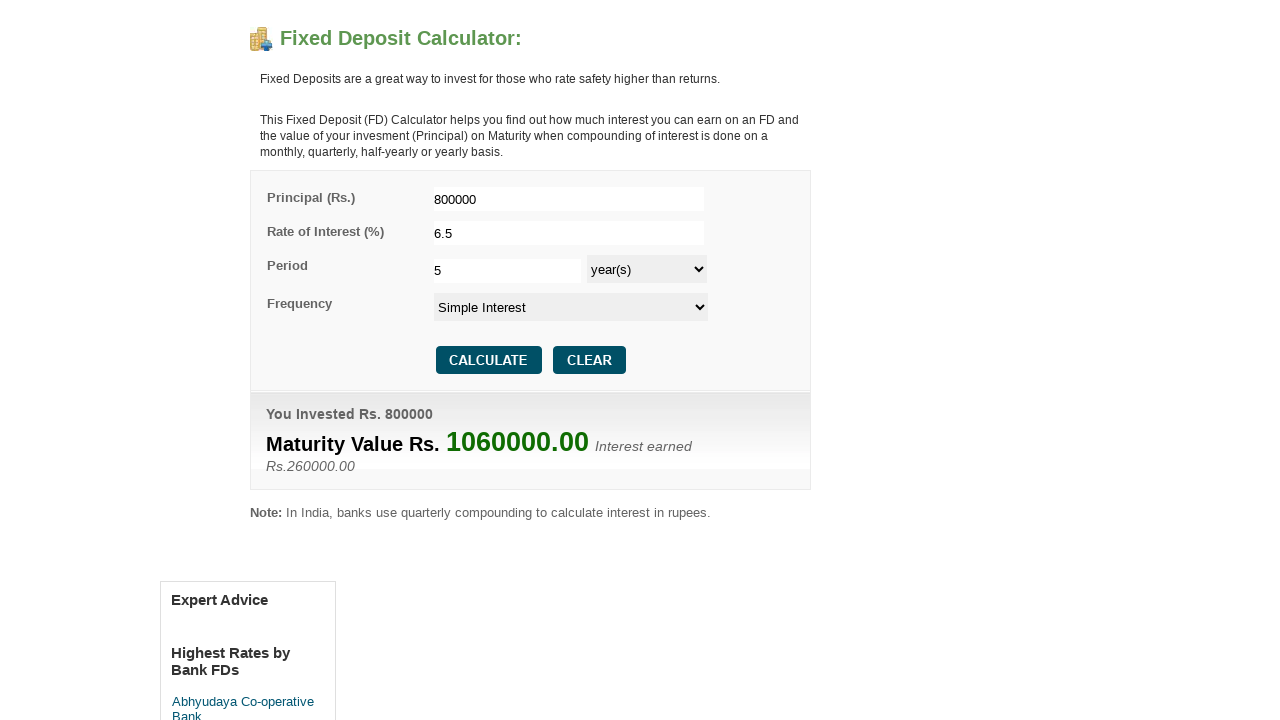

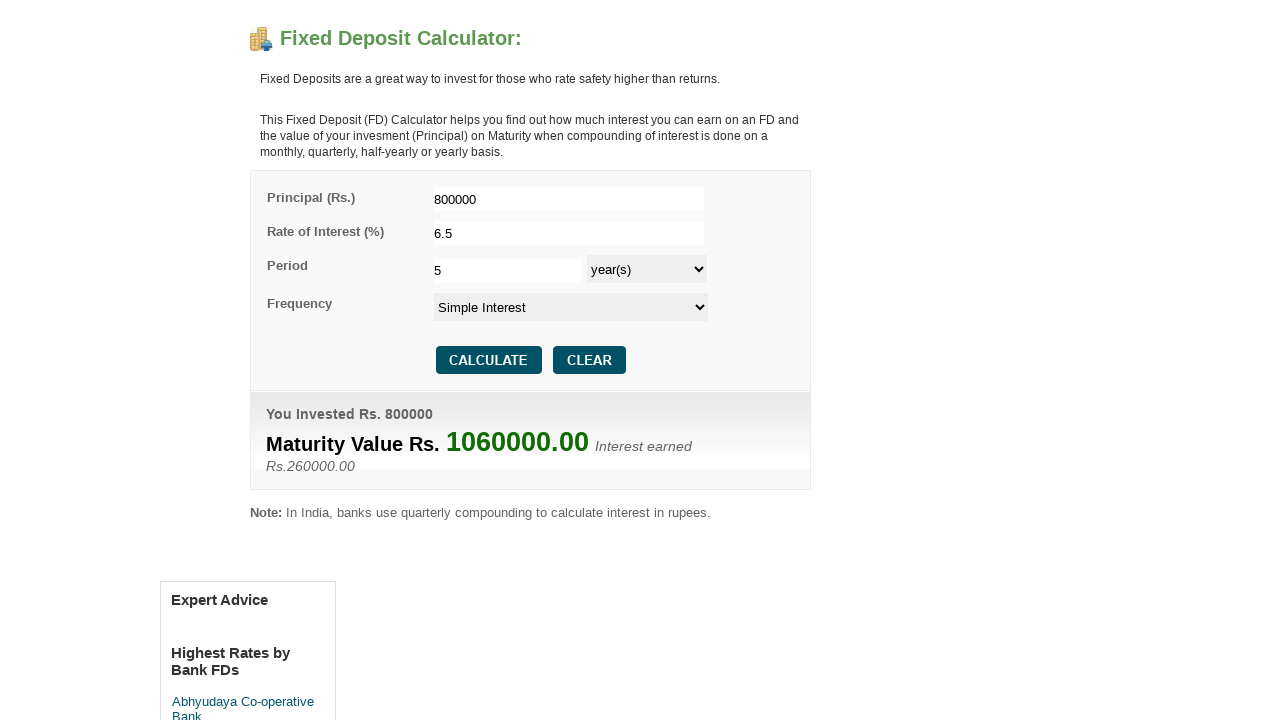